Tests form input functionality on a practice website by filling text fields, appending text using keyboard actions, getting attribute values, and clearing input fields.

Starting URL: https://letcode.in/edit

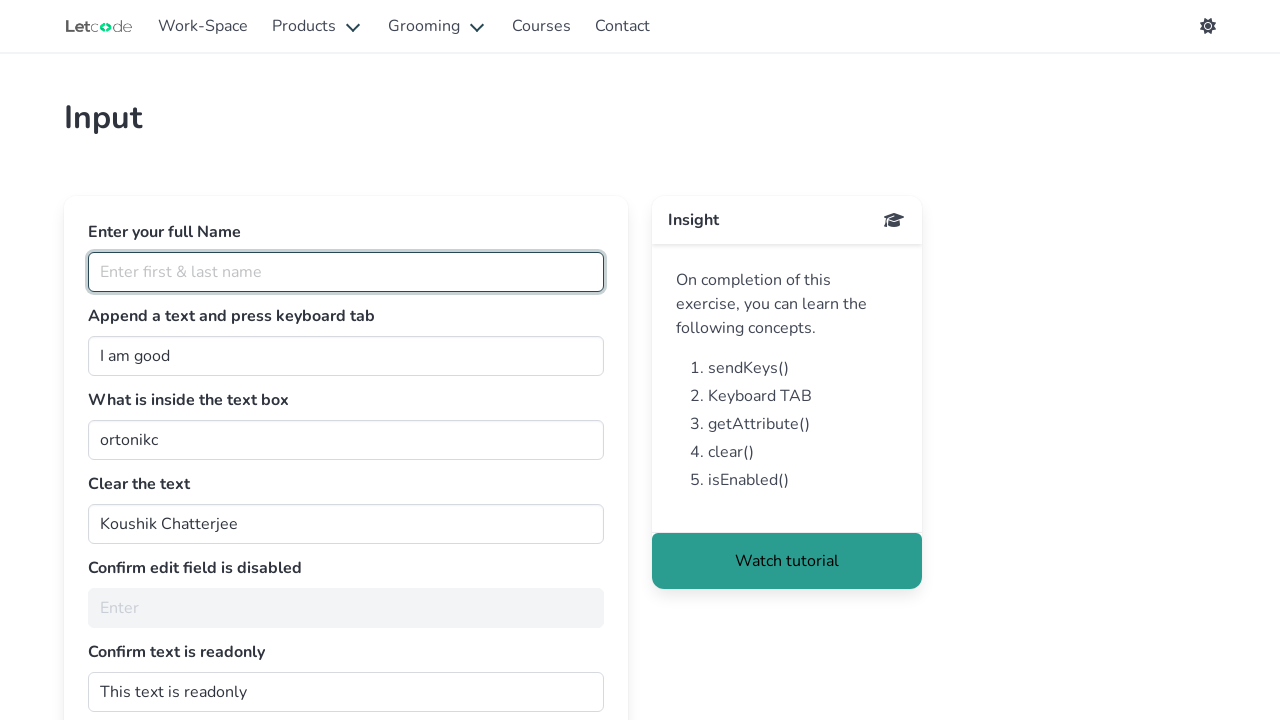

Filled fullName field with 'AjayShankarJeyaram' on #fullName
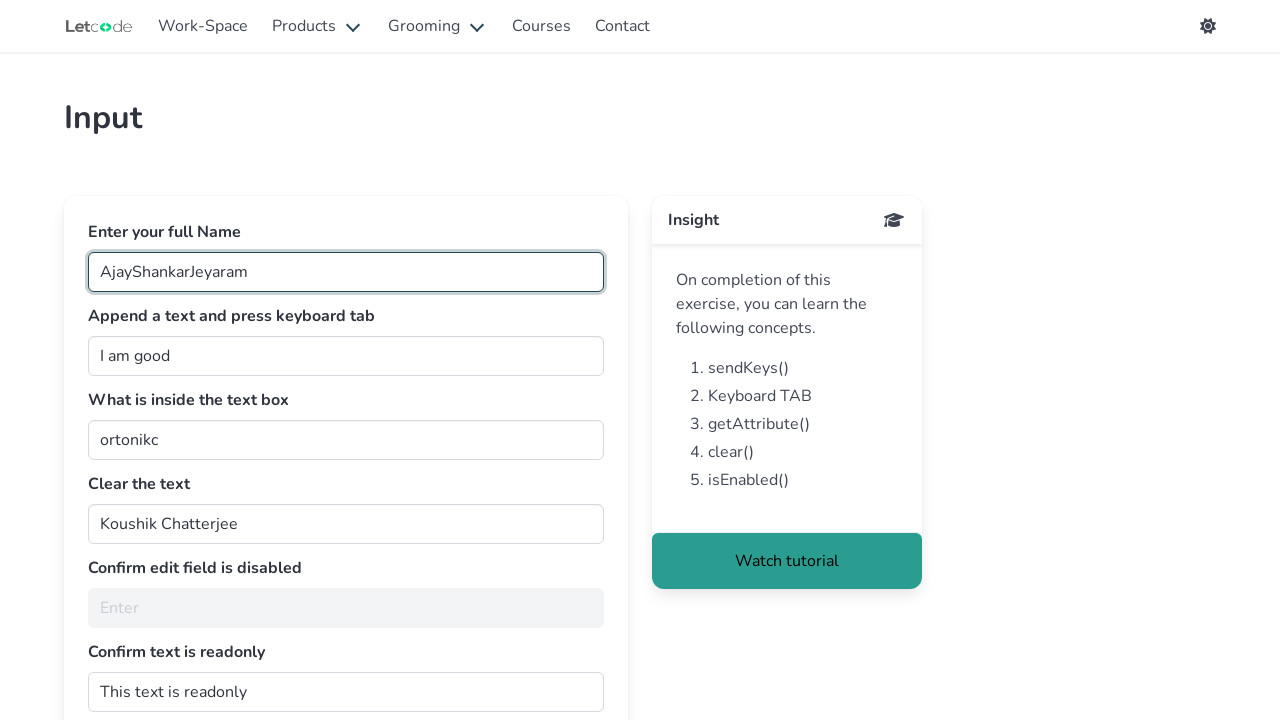

Pressed End key in join field to move cursor to end on #join
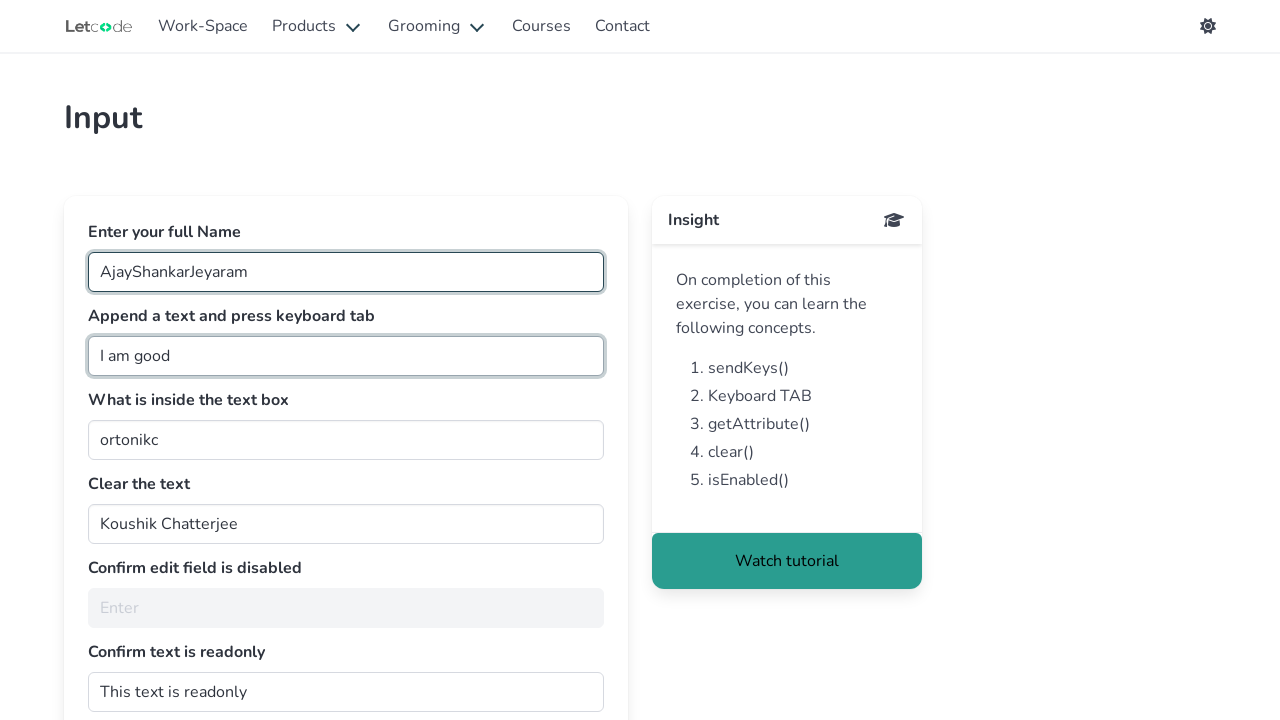

Typed ' Person' to append text in join field on #join
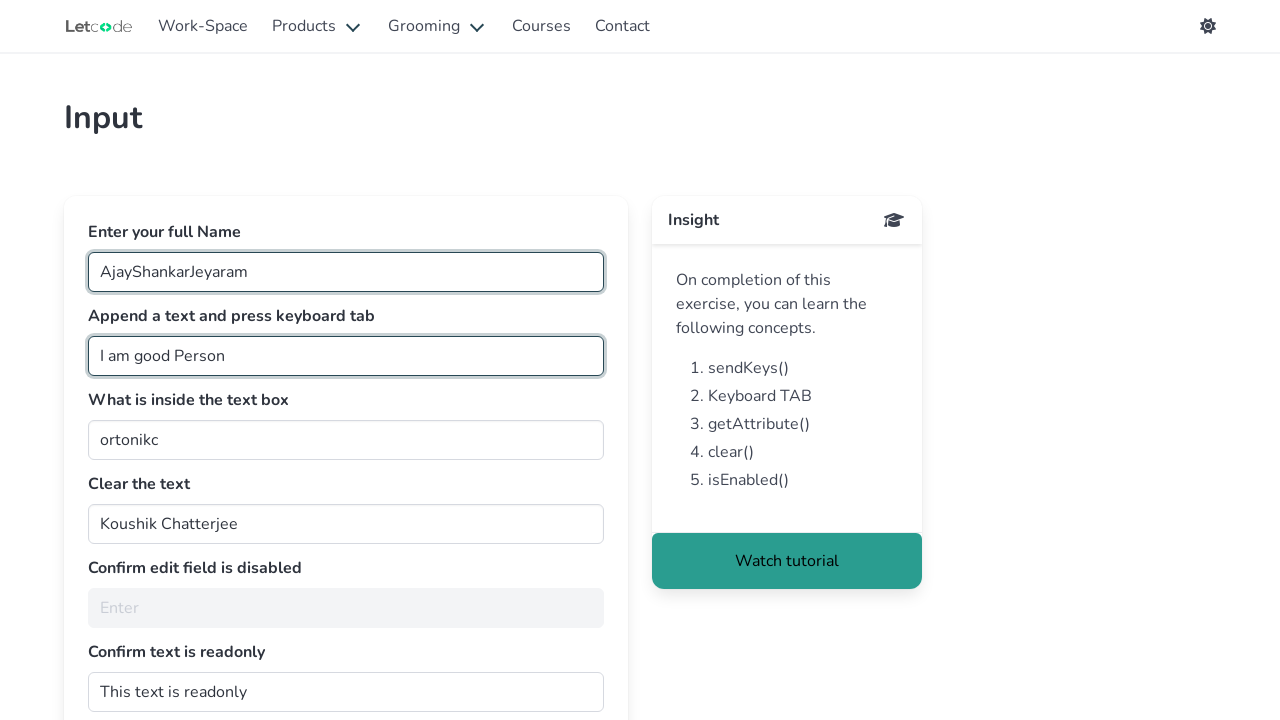

Pressed Tab key to move focus from join field on #join
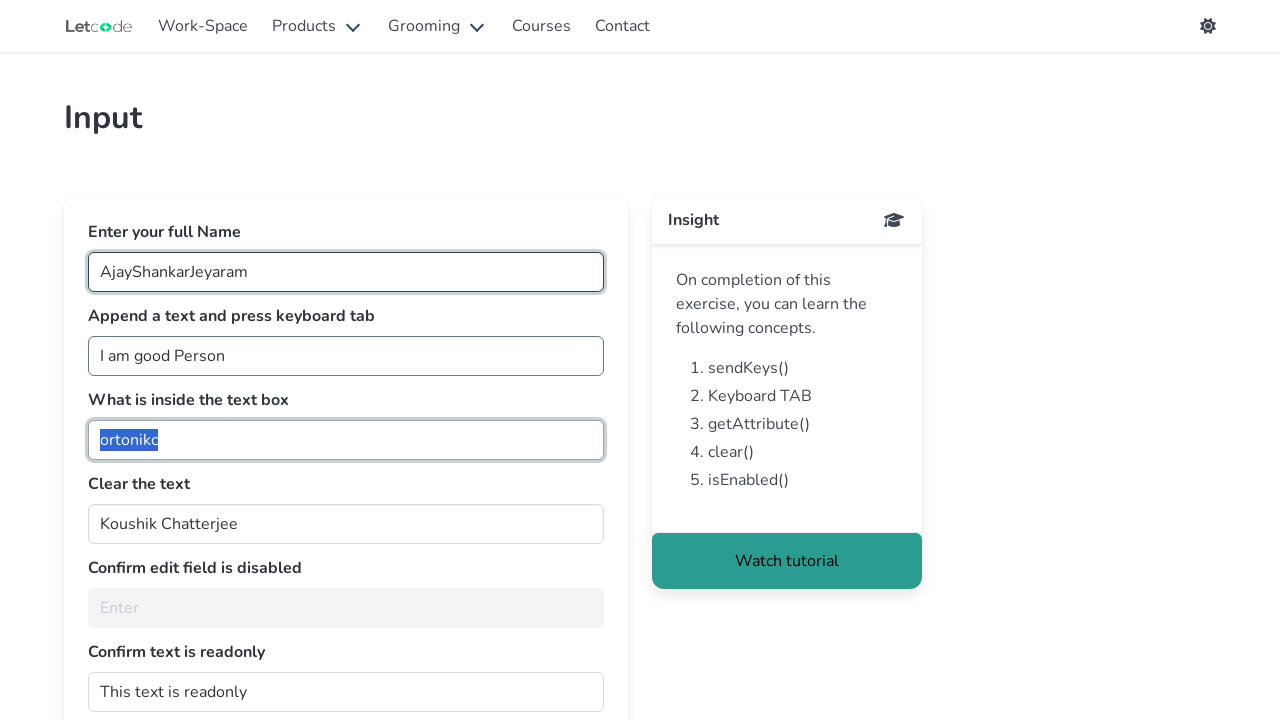

Retrieved value attribute from getMe field: 'ortonikc'
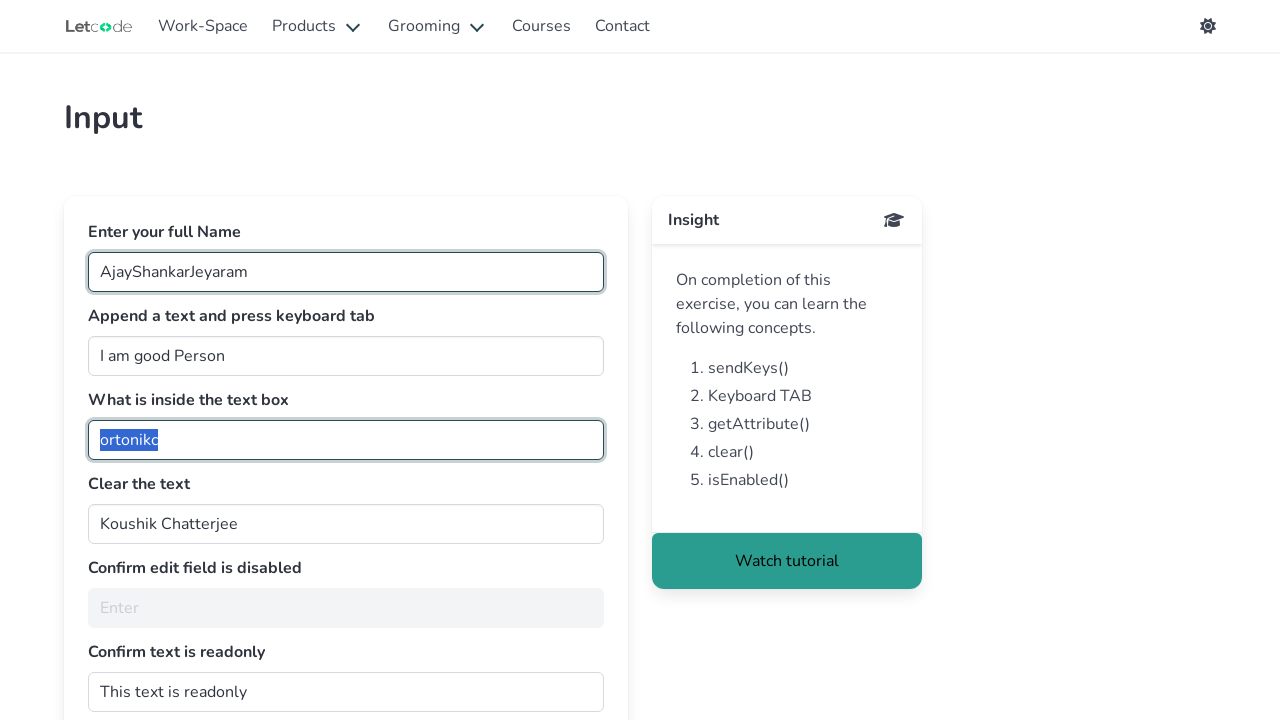

Cleared the clearMe input field on #clearMe
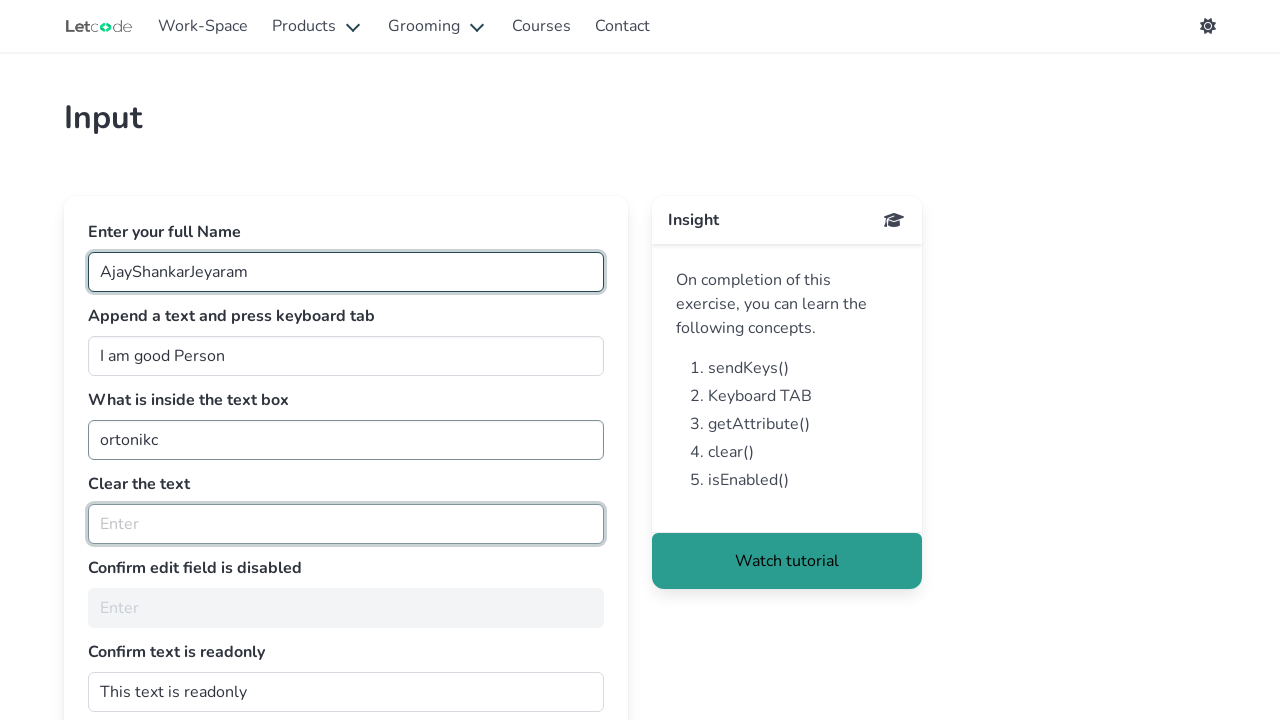

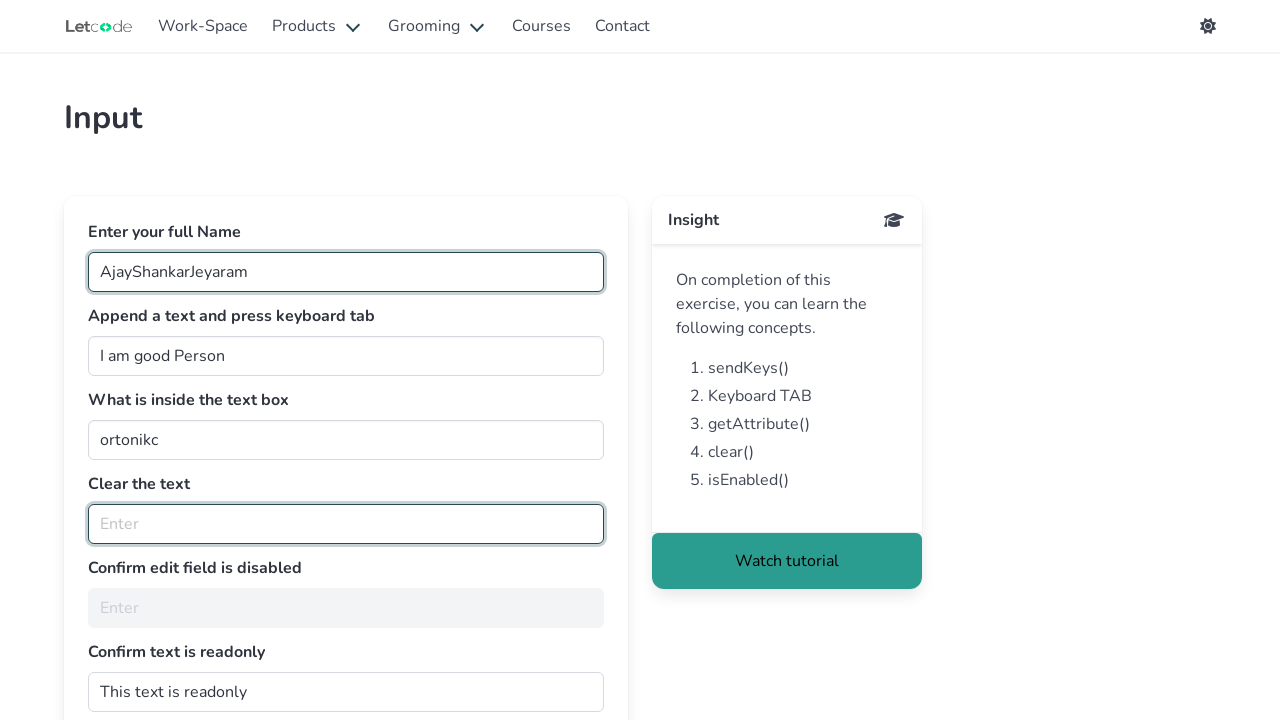